Tests dynamic element addition by clicking the "Add Element" button multiple times to create delete buttons

Starting URL: http://the-internet.herokuapp.com/add_remove_elements/

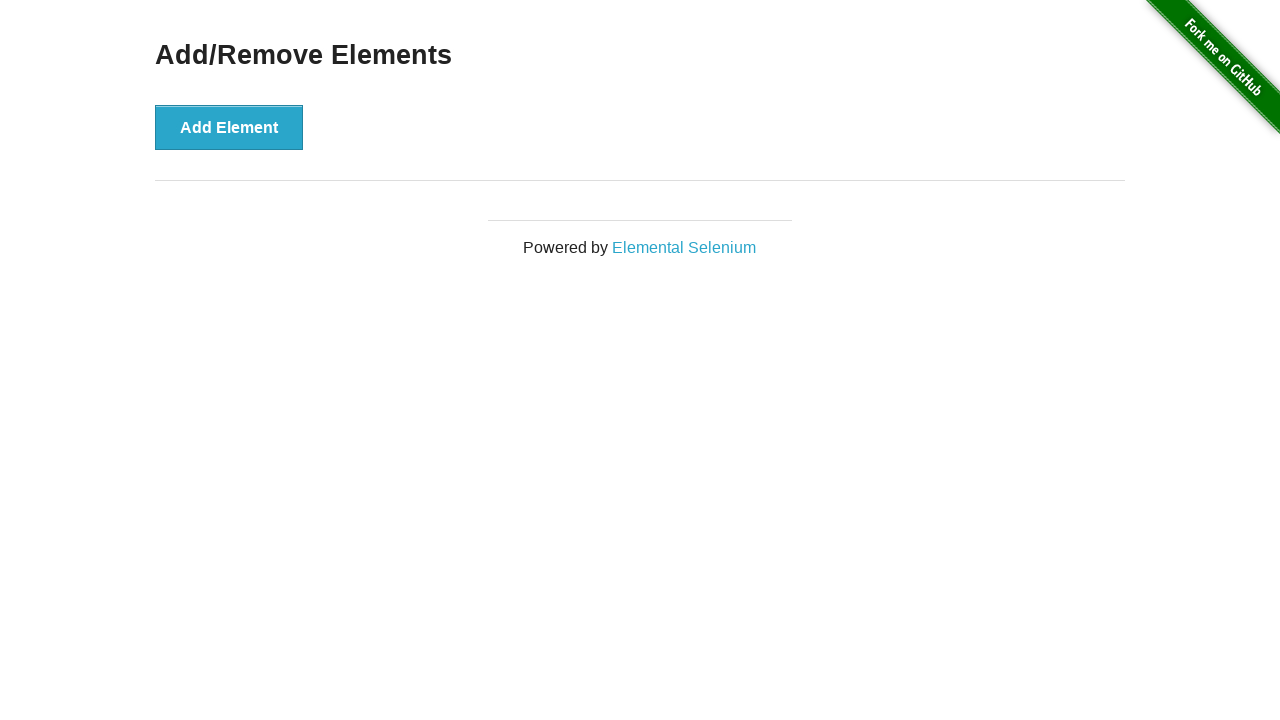

Clicked Add Element button to create a new delete button at (229, 127) on xpath=//button[text()='Add Element']
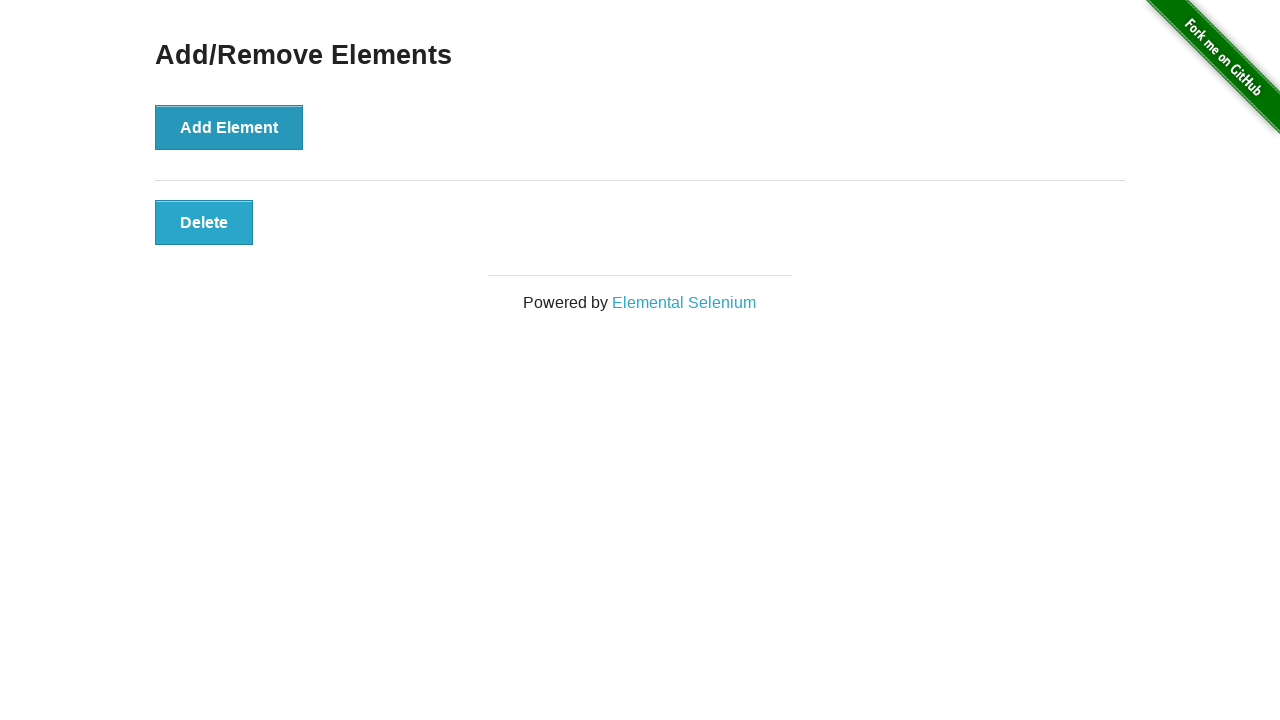

Clicked Add Element button to create a new delete button at (229, 127) on xpath=//button[text()='Add Element']
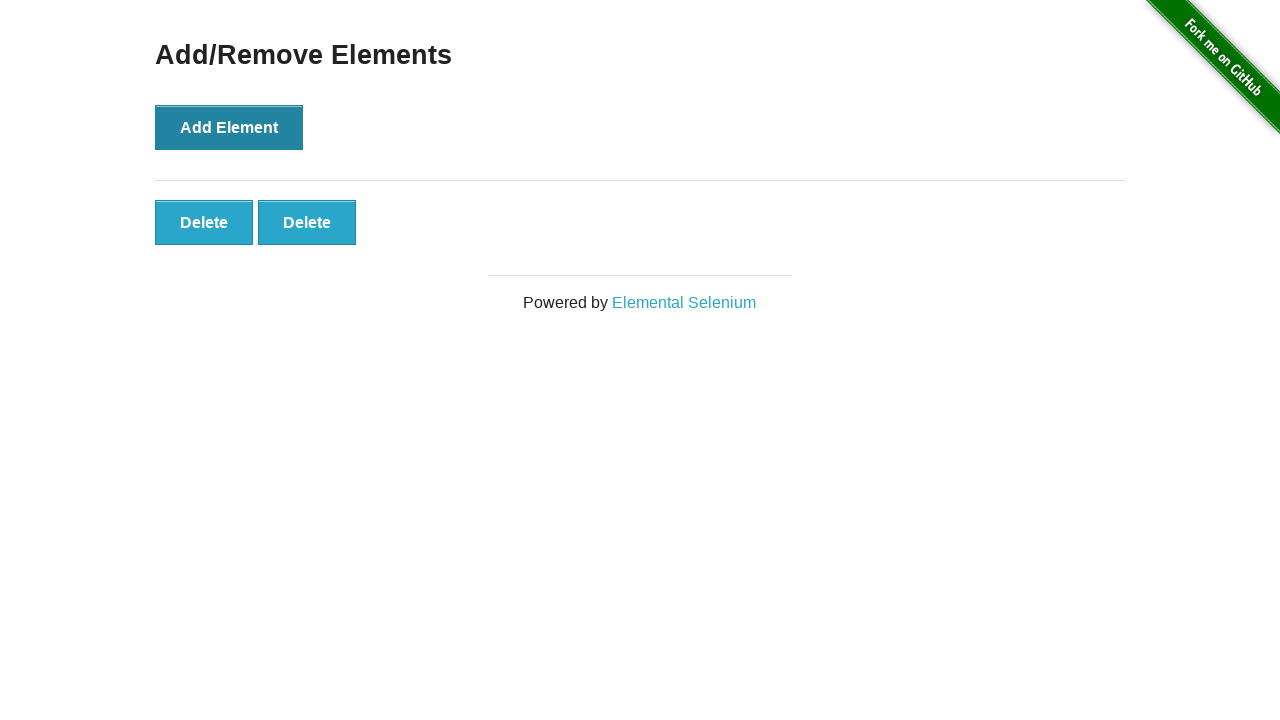

Clicked Add Element button to create a new delete button at (229, 127) on xpath=//button[text()='Add Element']
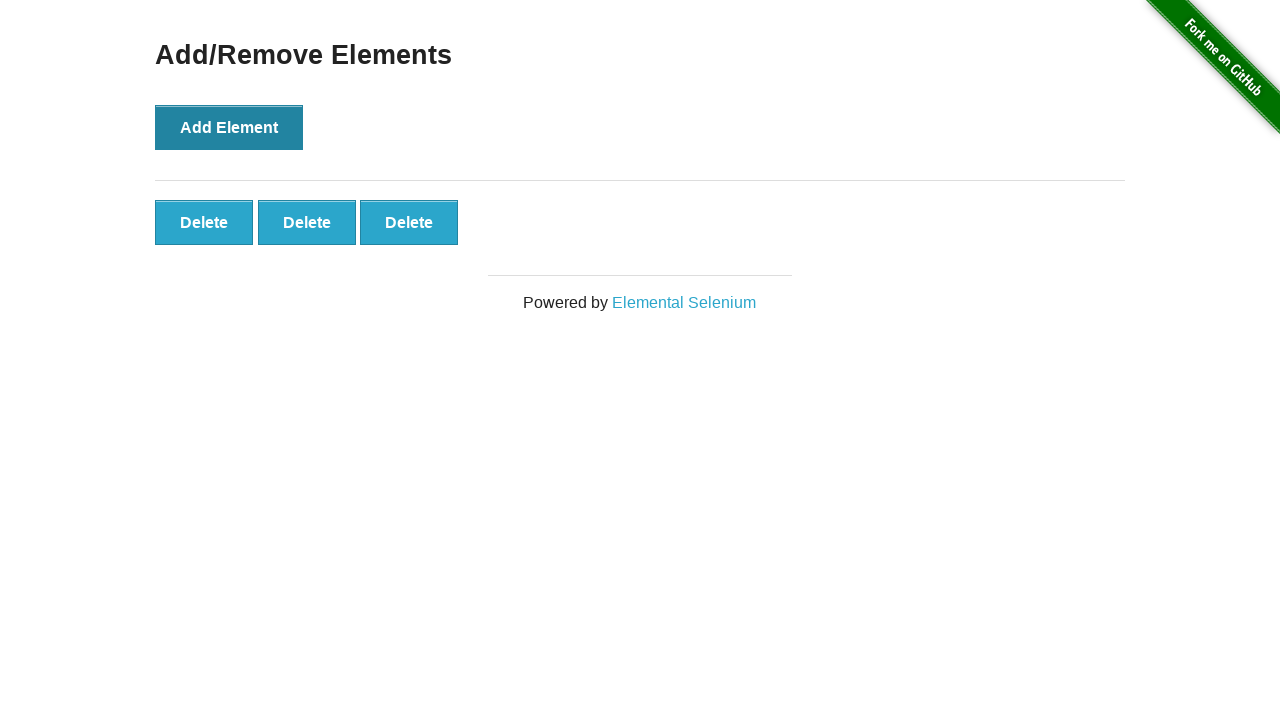

Waited for dynamically added delete buttons to appear
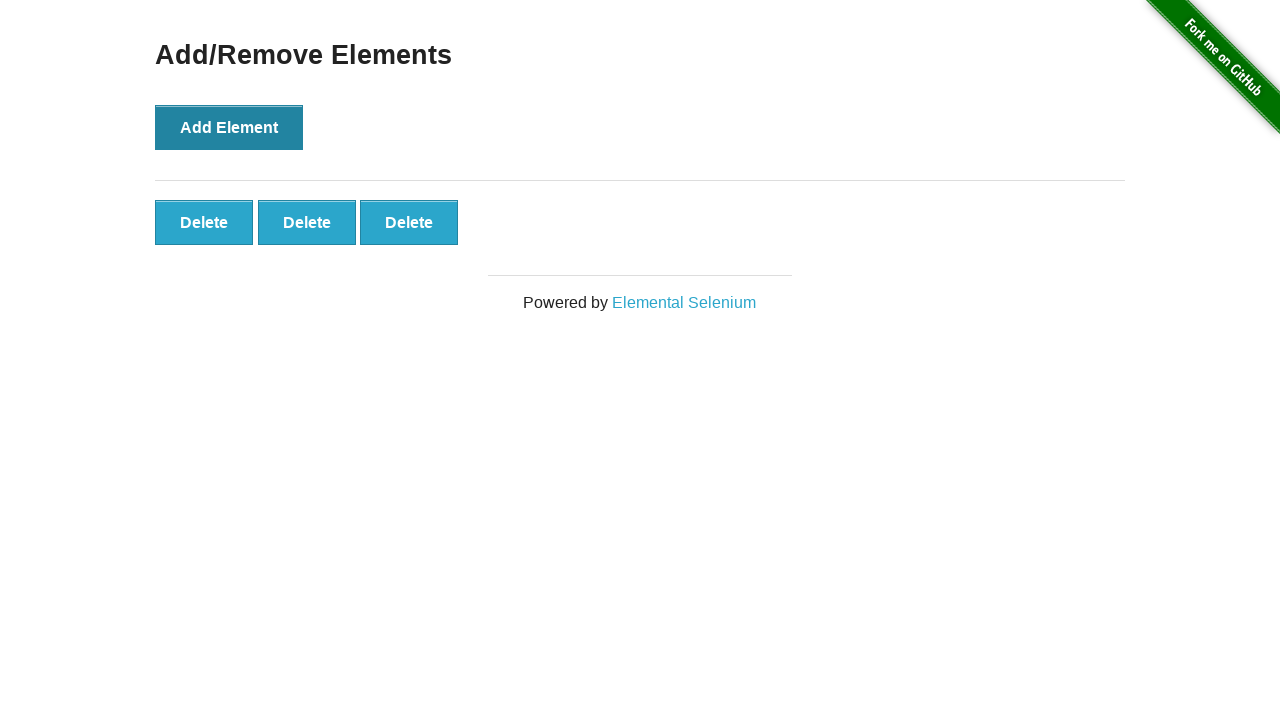

Verified the last Delete button exists and is ready
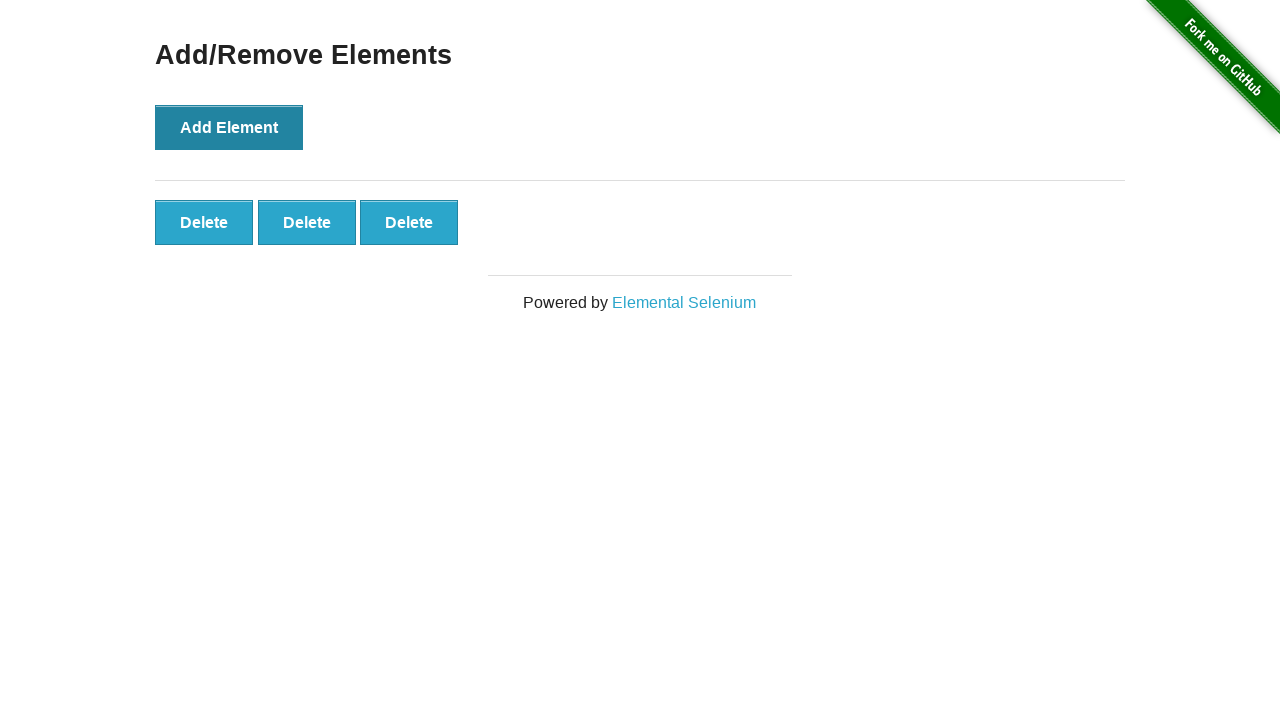

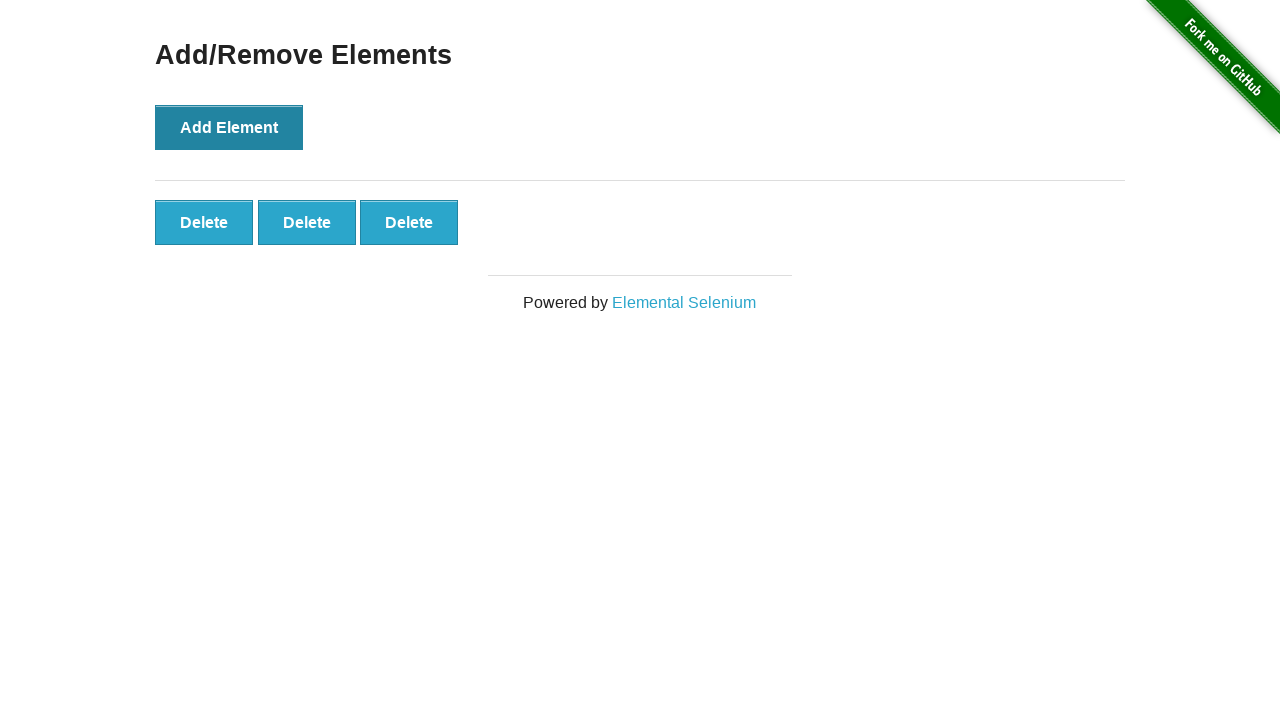